Tests the forgot password functionality by clicking the forgot password link and entering an email address in the recovery form

Starting URL: https://rahulshettyacademy.com/client

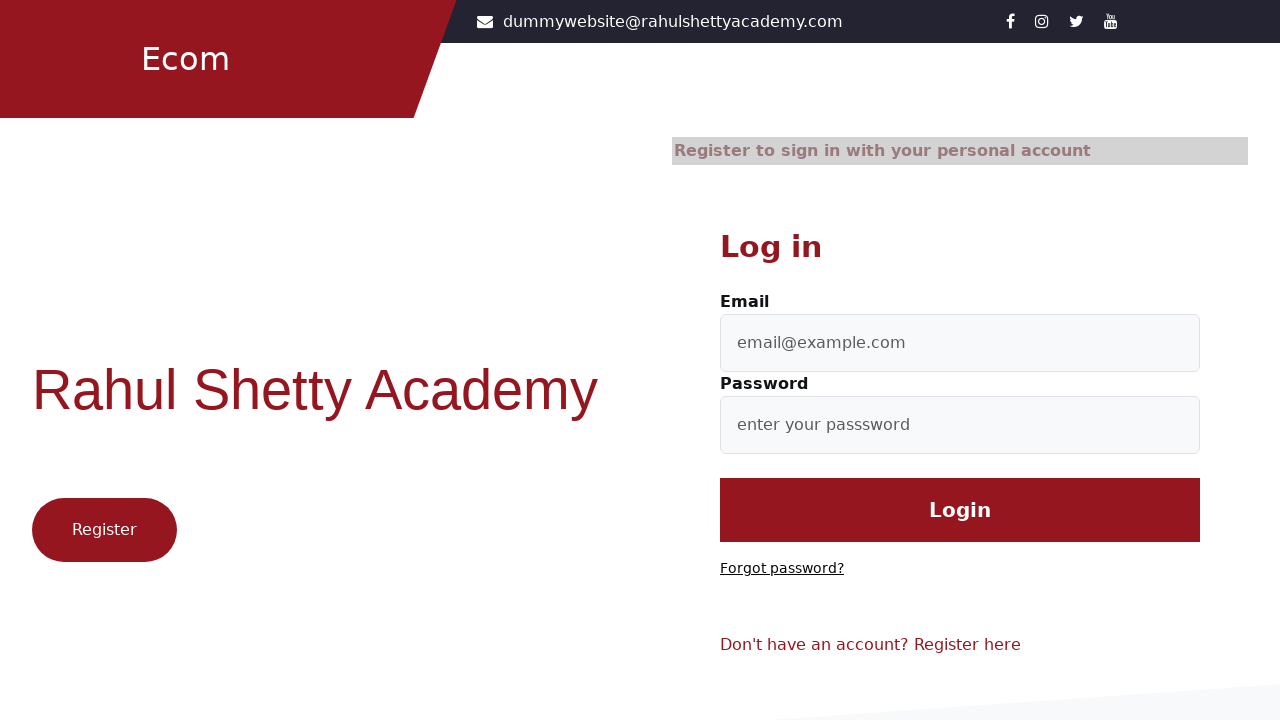

Clicked 'Forgot password?' link at (782, 569) on text=Forgot password?
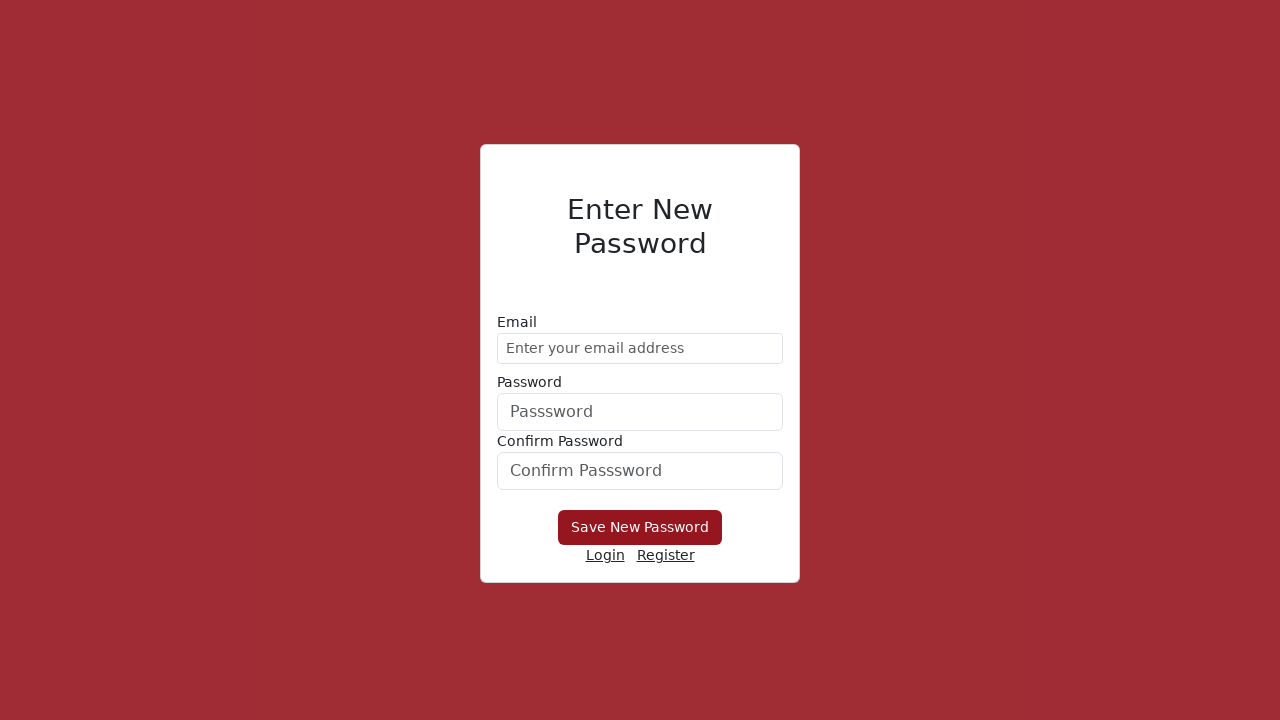

Entered email address 'demo@gmail.com' in the forgot password recovery form on //form/div[1]/input
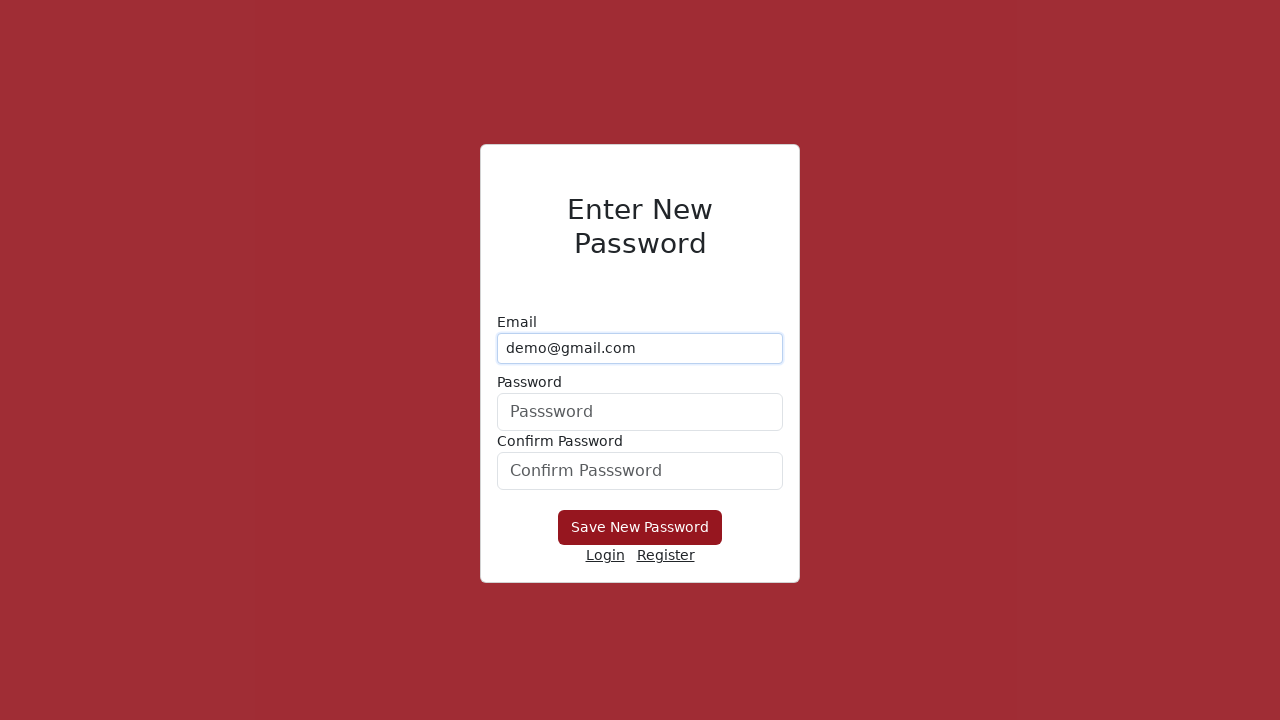

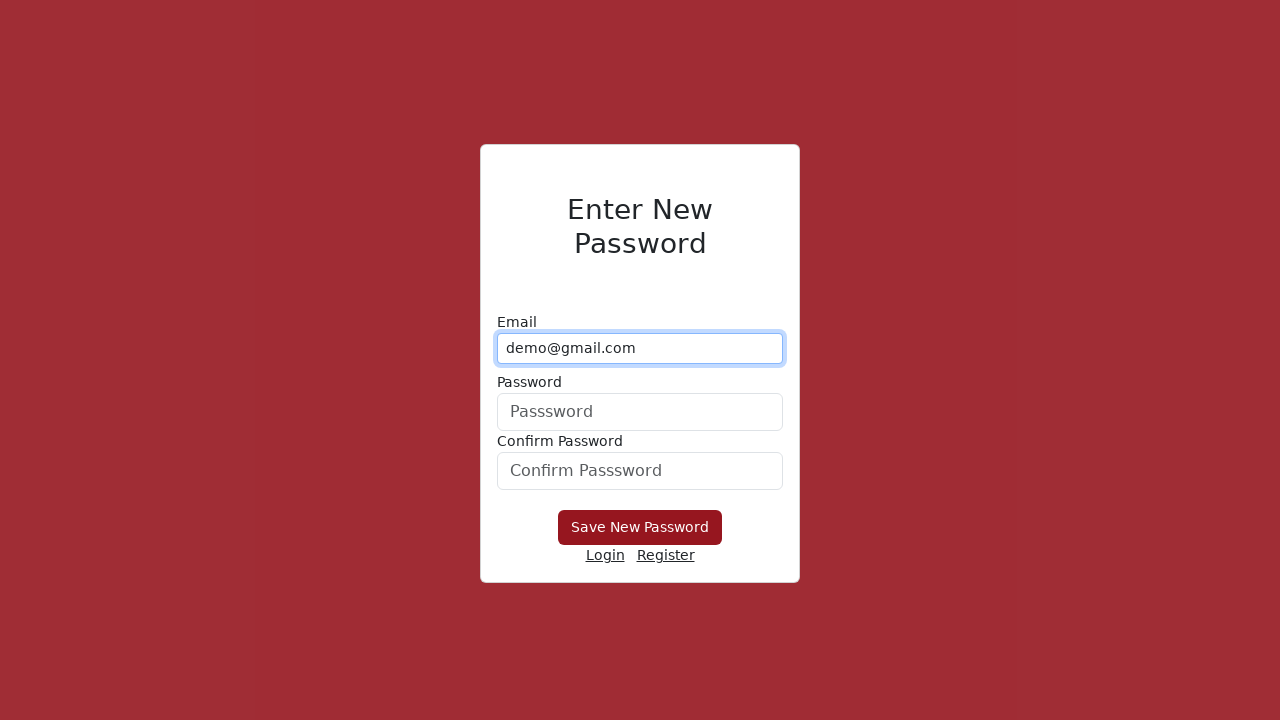